Tests the context menu functionality by right-clicking on a designated area and verifying an alert appears.

Starting URL: https://the-internet.herokuapp.com/

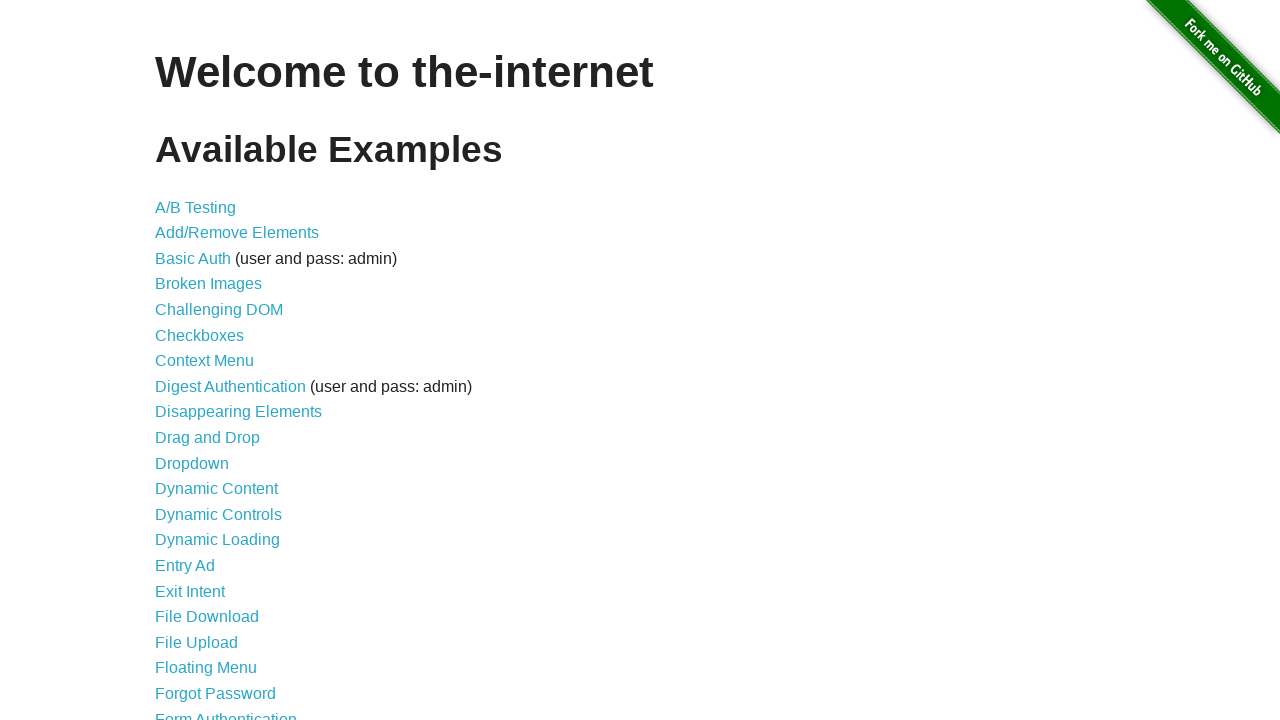

Clicked link to Context Menu page at (204, 361) on a:has-text('Context Menu')
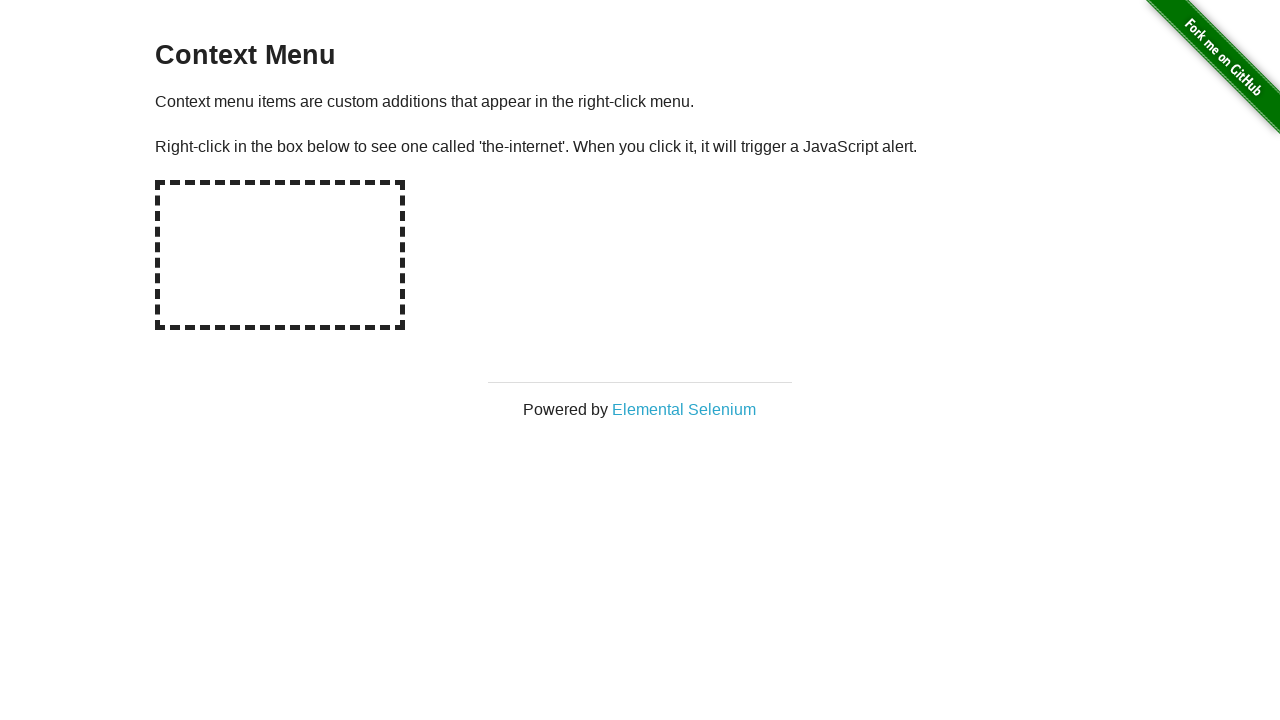

Set up dialog handler to accept alerts
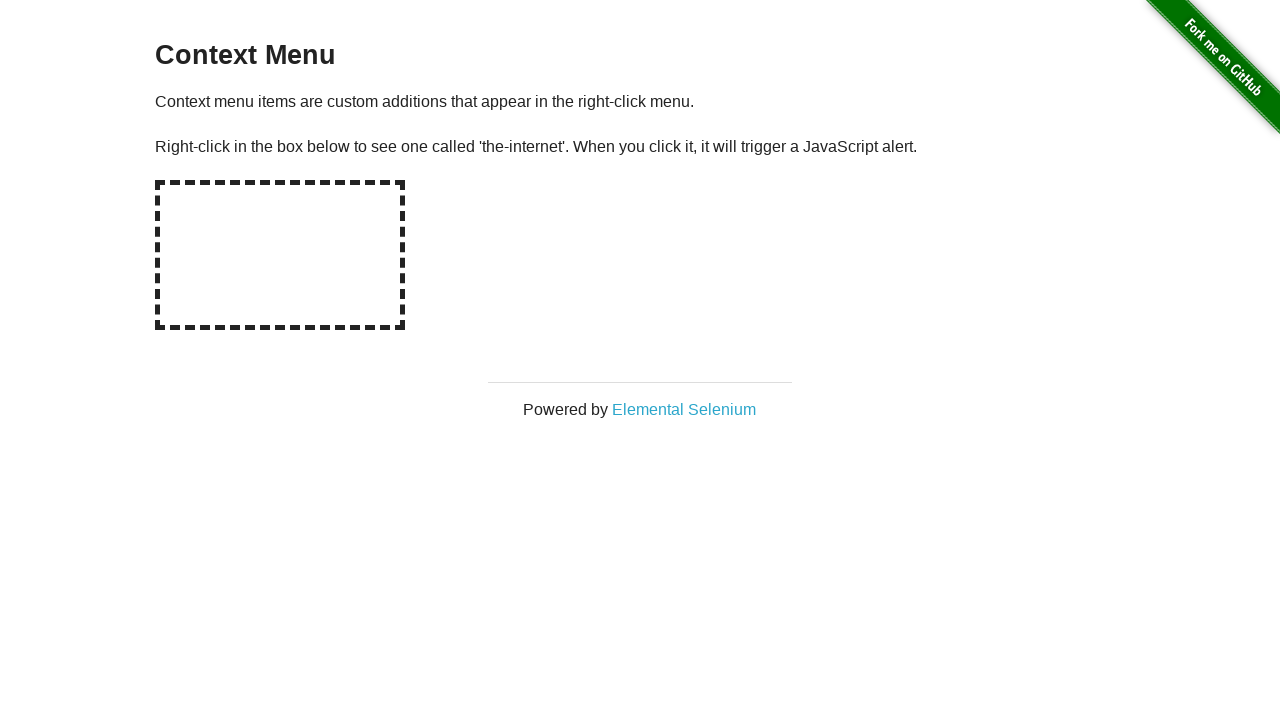

Right-clicked on hot-spot element to trigger context menu at (280, 255) on #hot-spot
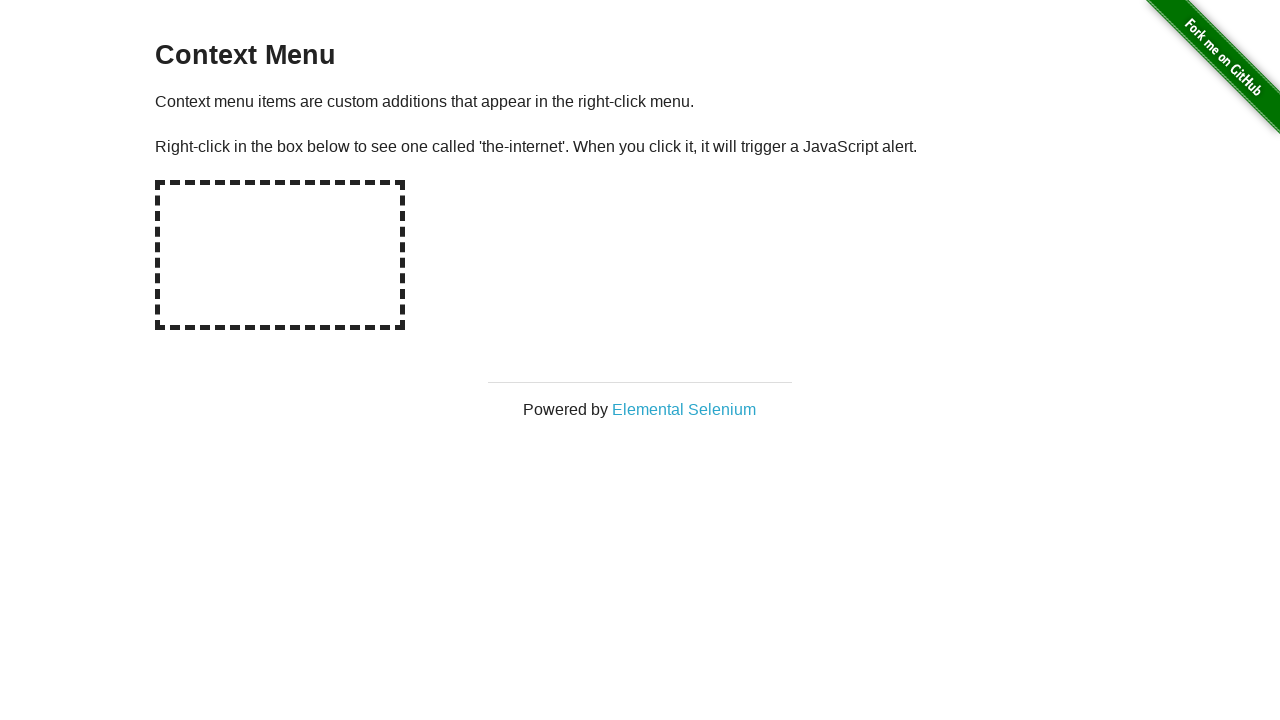

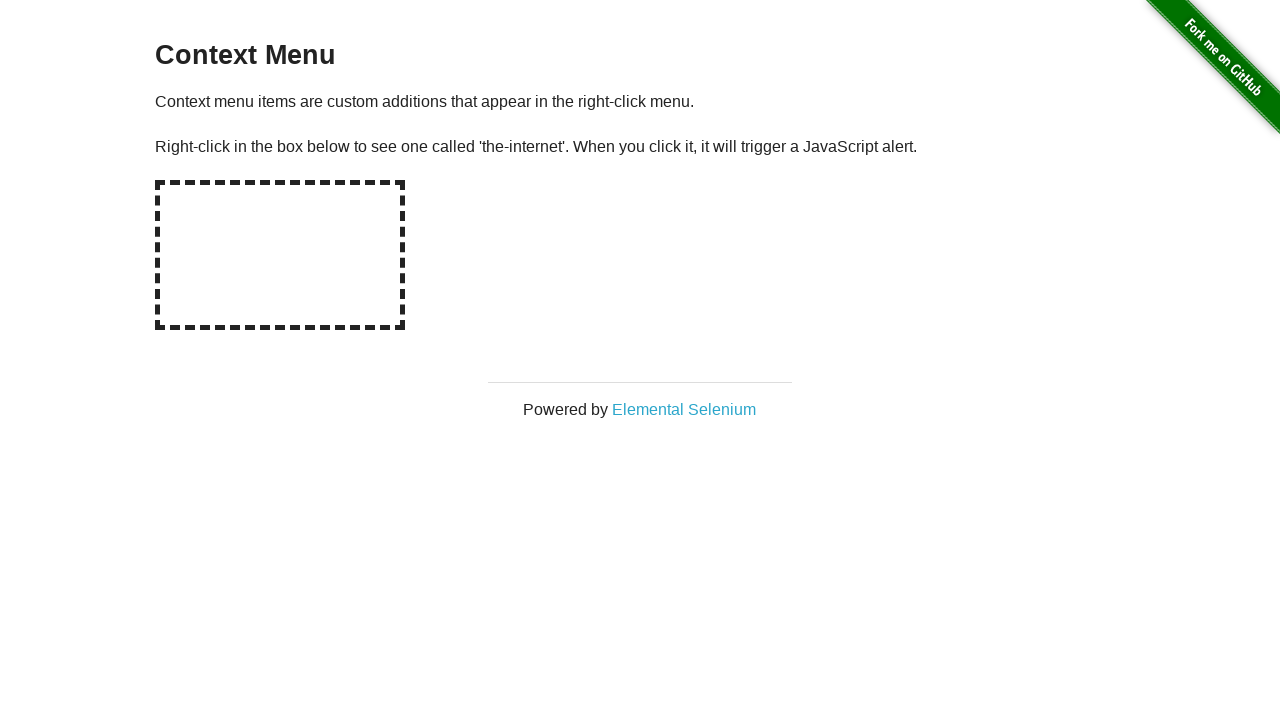